Tests handling of JavaScript confirm dialogs by clicking a button that triggers a confirm and dismissing it.

Starting URL: https://the-internet.herokuapp.com/javascript_alerts

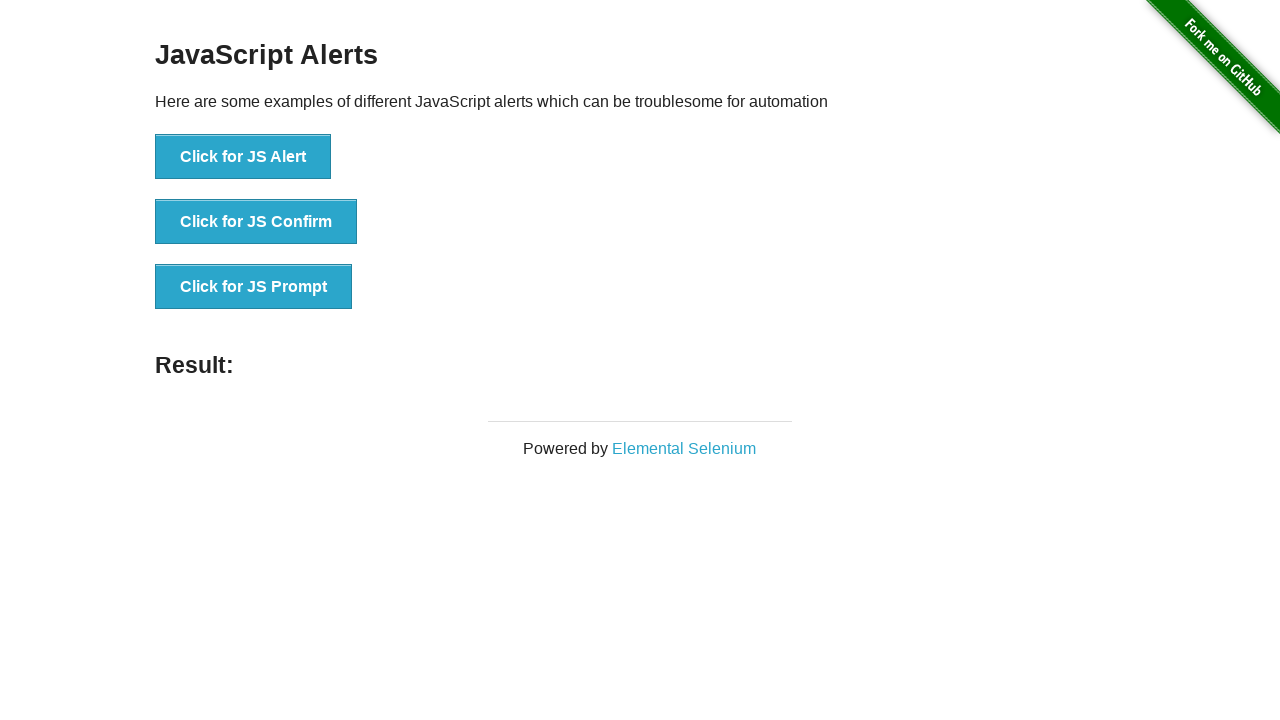

Set up dialog handler to dismiss confirm dialogs
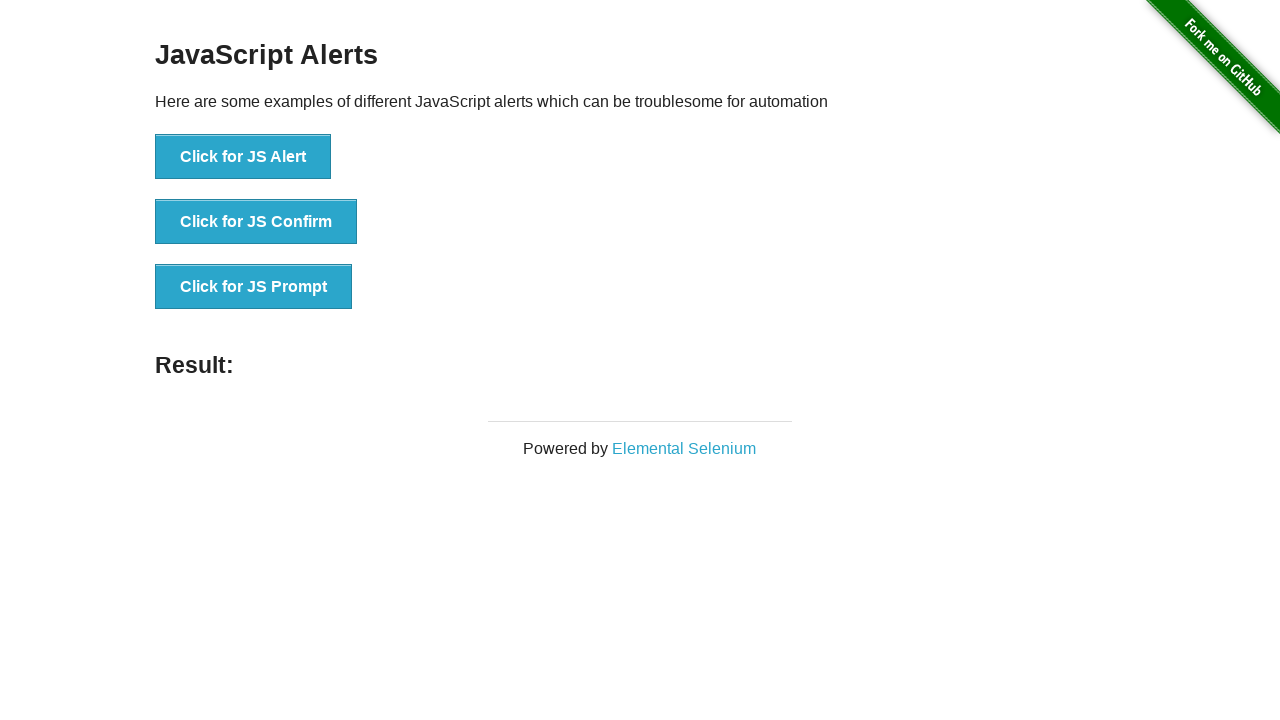

Clicked button to trigger JavaScript confirm dialog at (256, 222) on xpath=//button[normalize-space()='Click for JS Confirm']
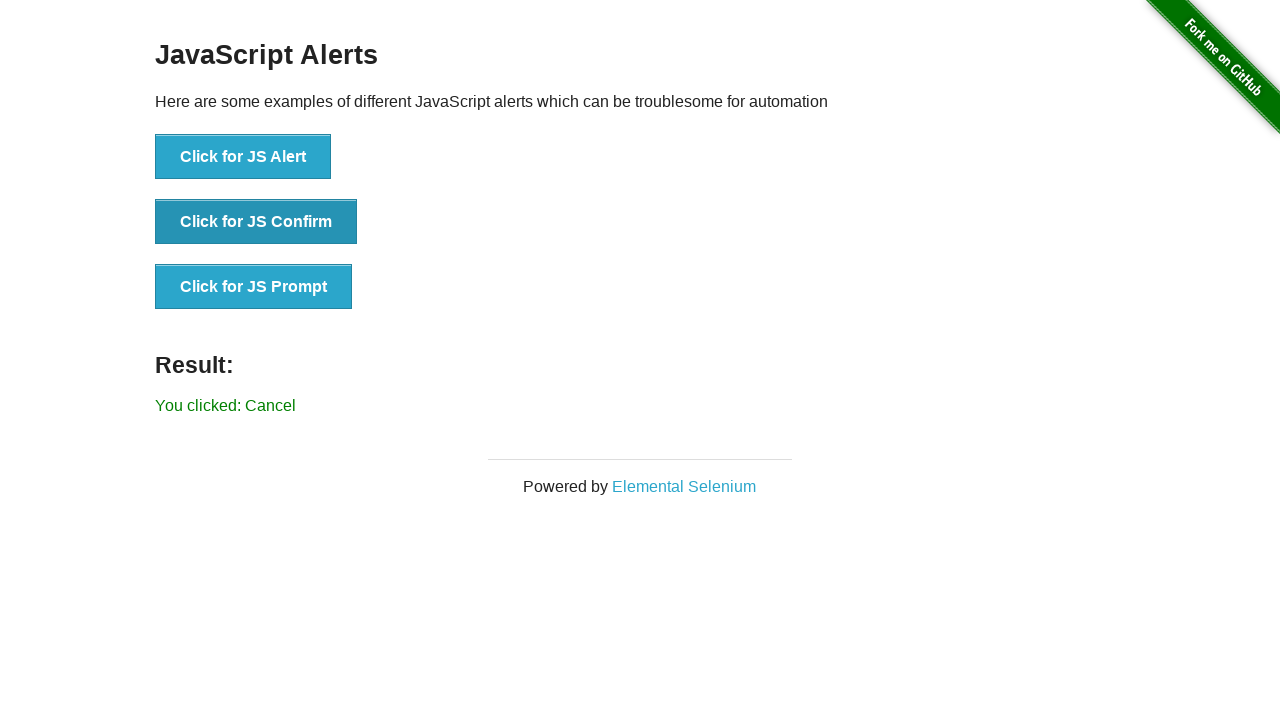

Result element appeared after dismissing confirm dialog
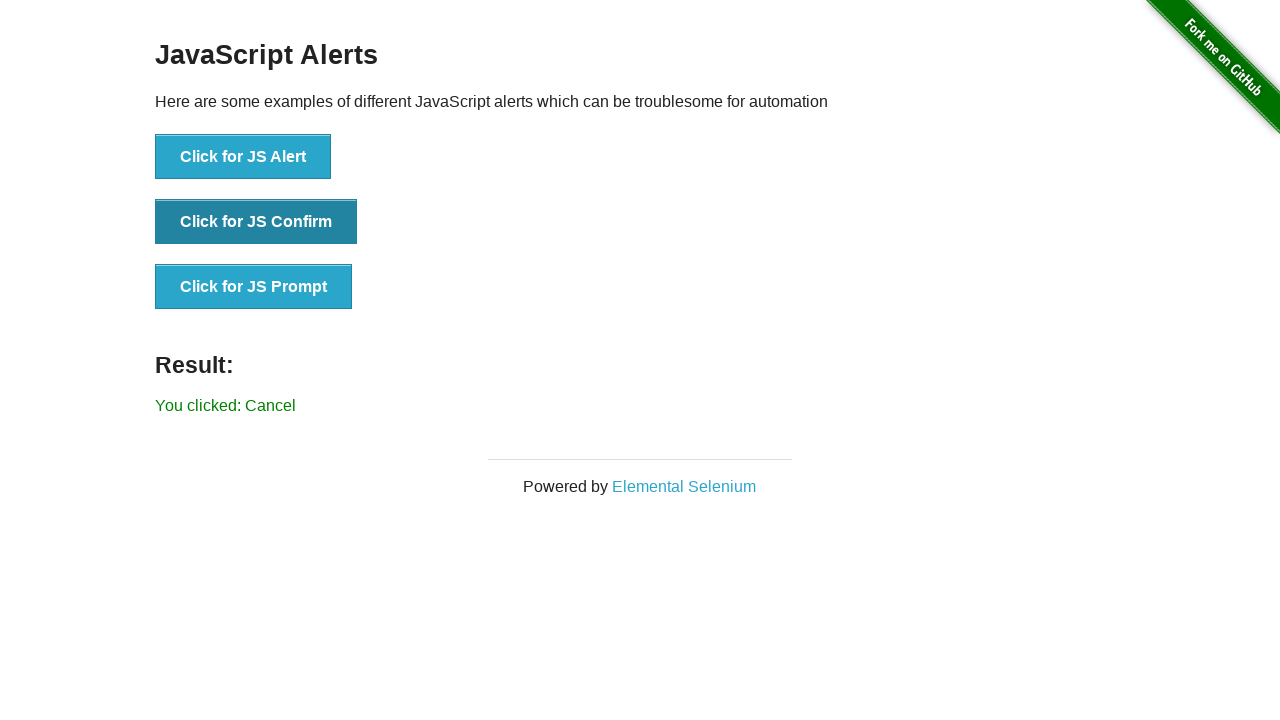

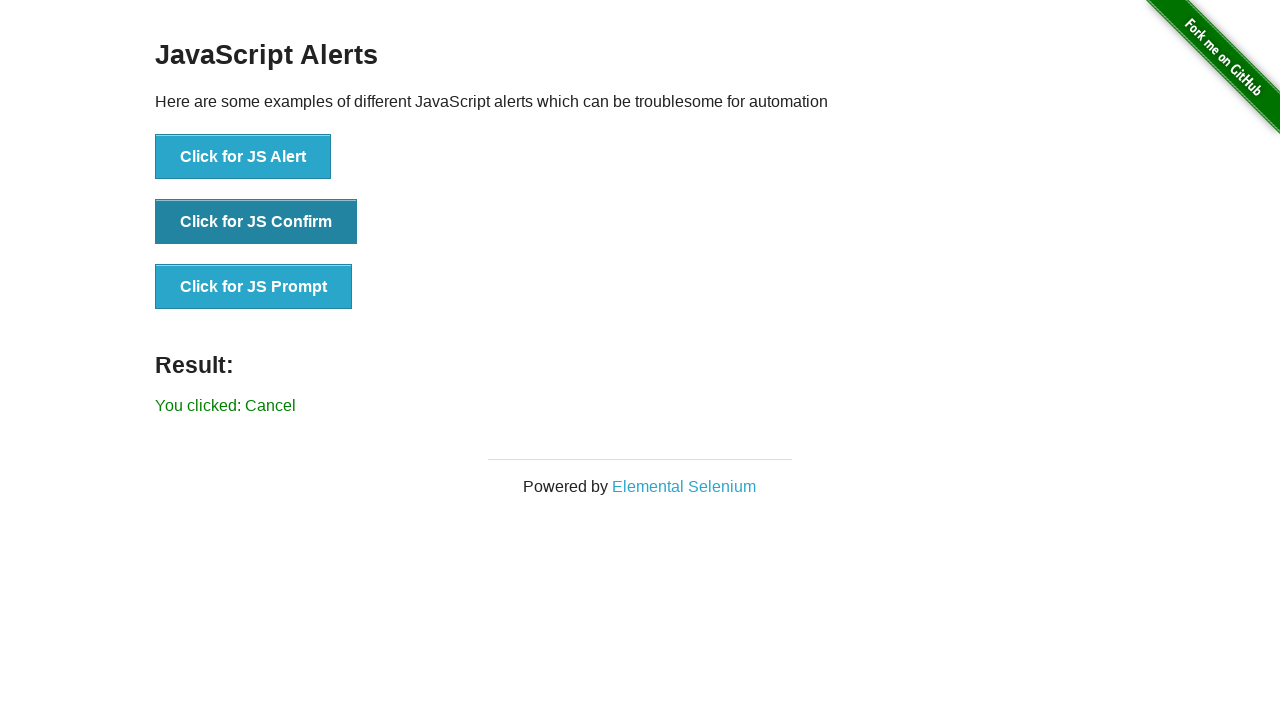